Tests various button interactions including clicking, checking disabled state, getting position and size, hover actions, and counting buttons on the page

Starting URL: https://www.leafground.com/button.xhtml

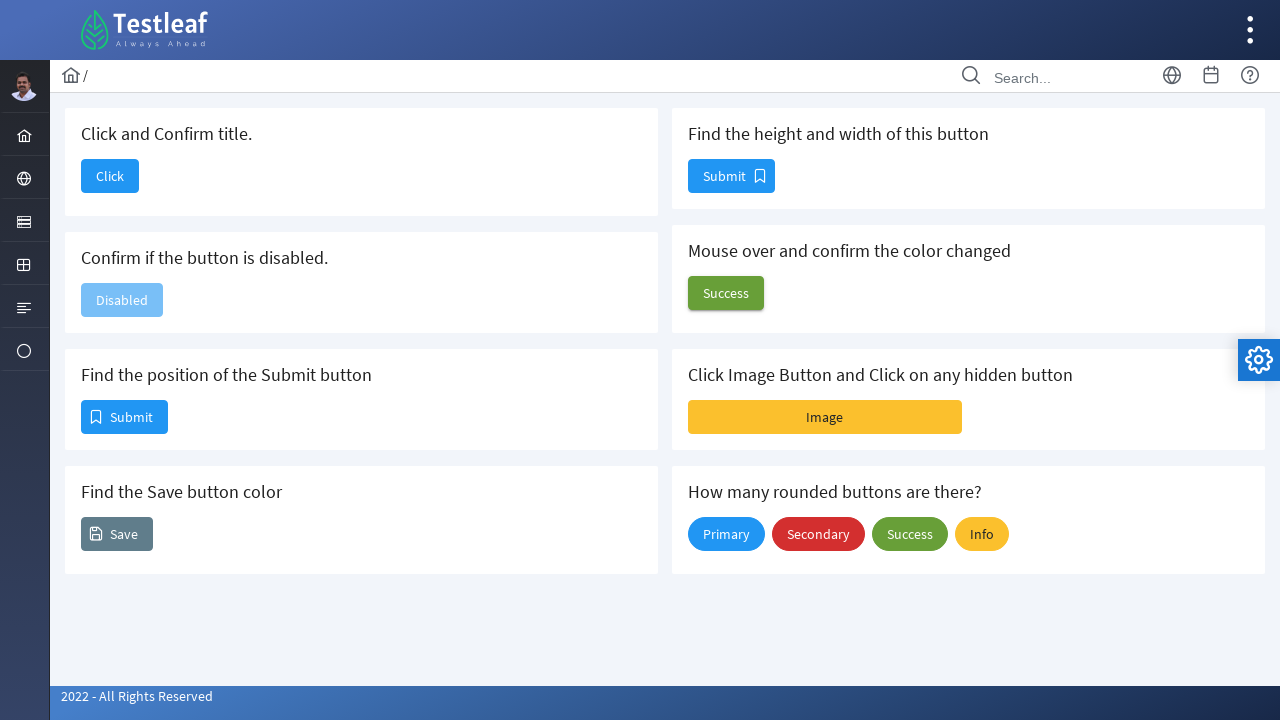

Clicked the first button at (110, 176) on #j_idt88\:j_idt90
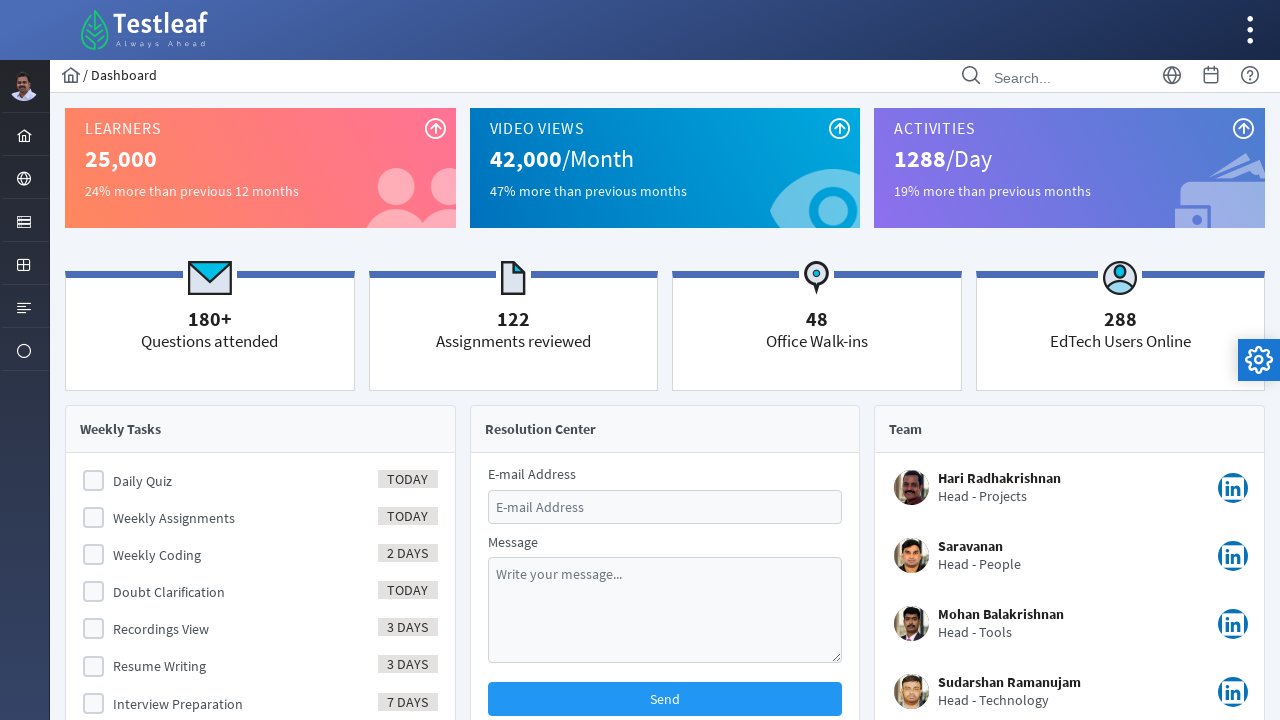

Waited 1500ms for navigation
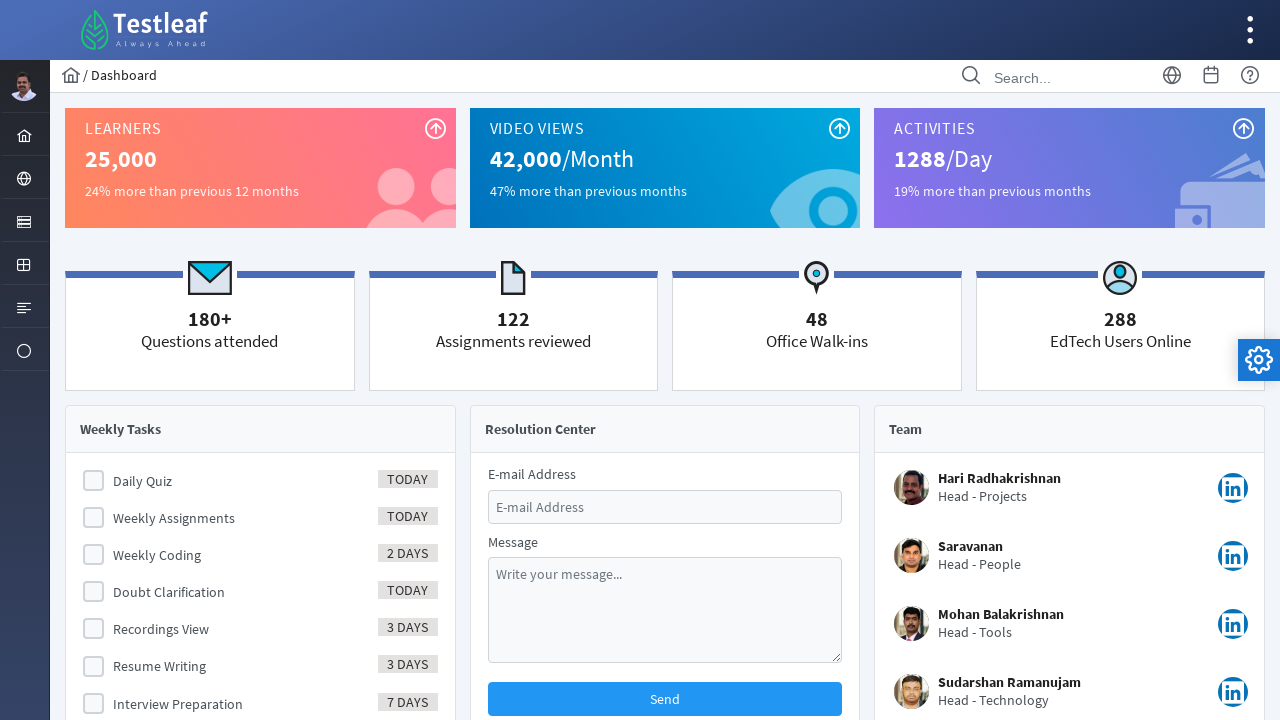

Navigated back to previous page
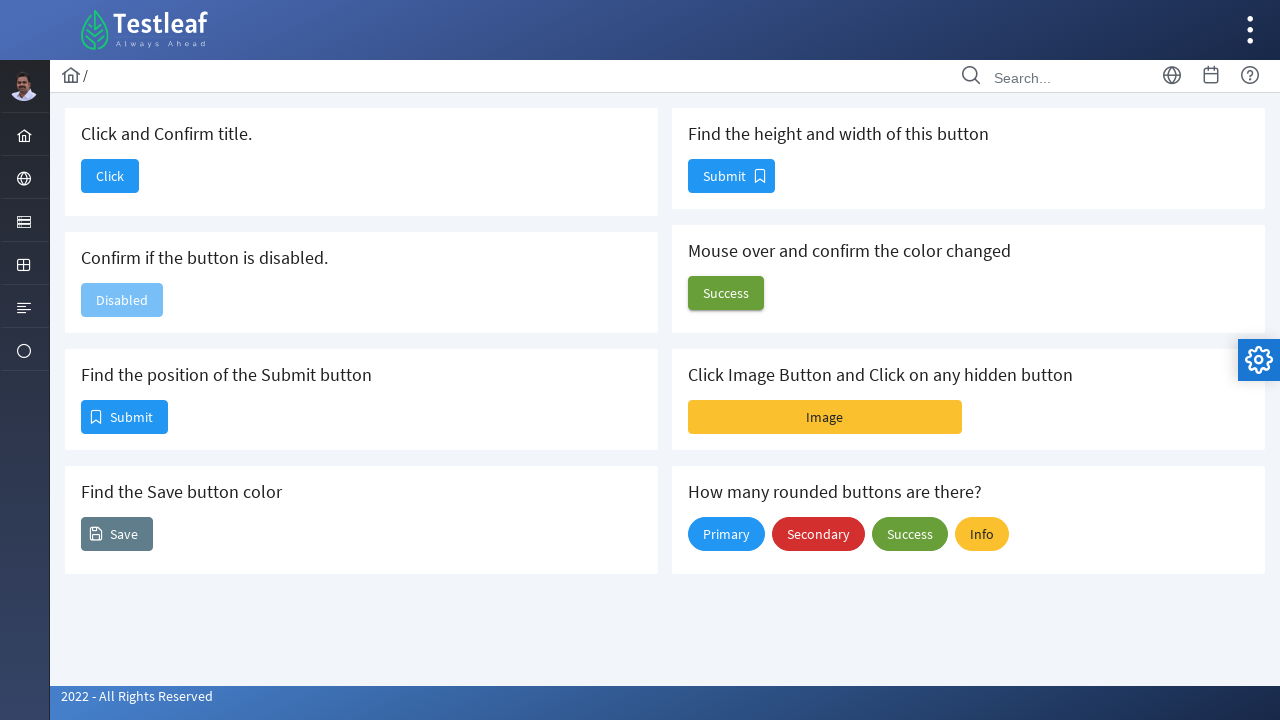

Checked if button is enabled: False
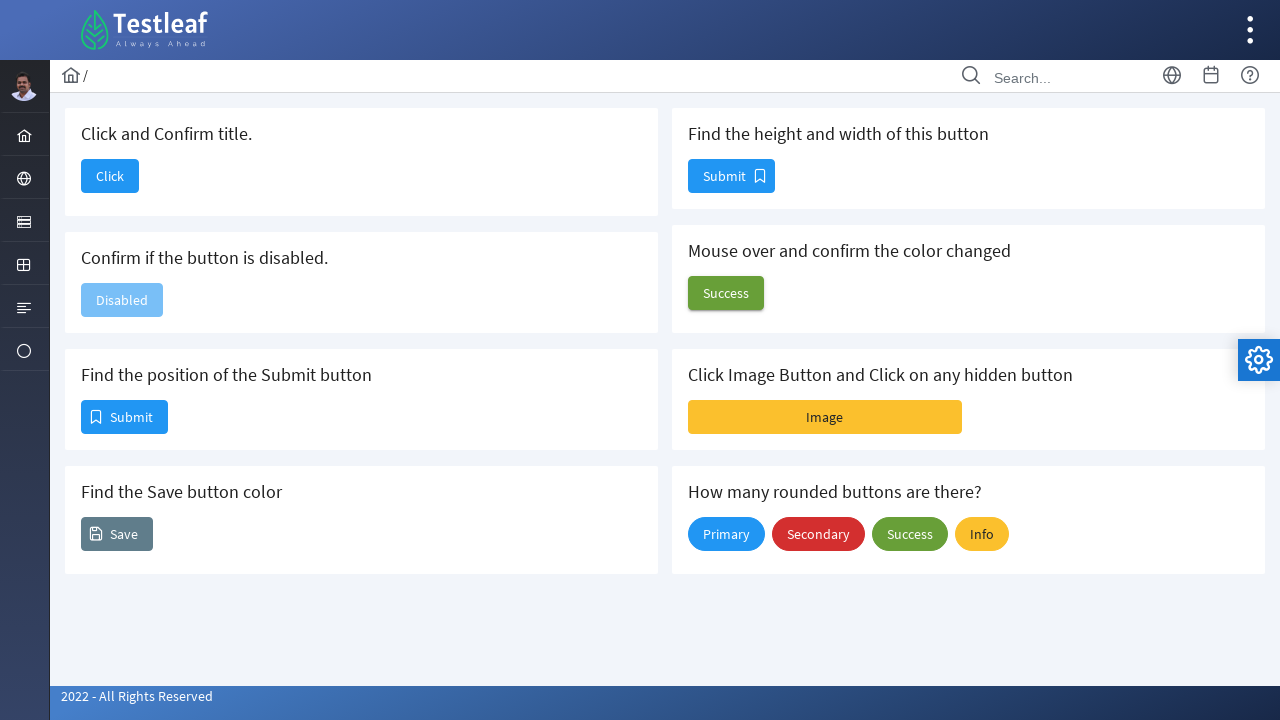

Retrieved button position: x=81, y=400
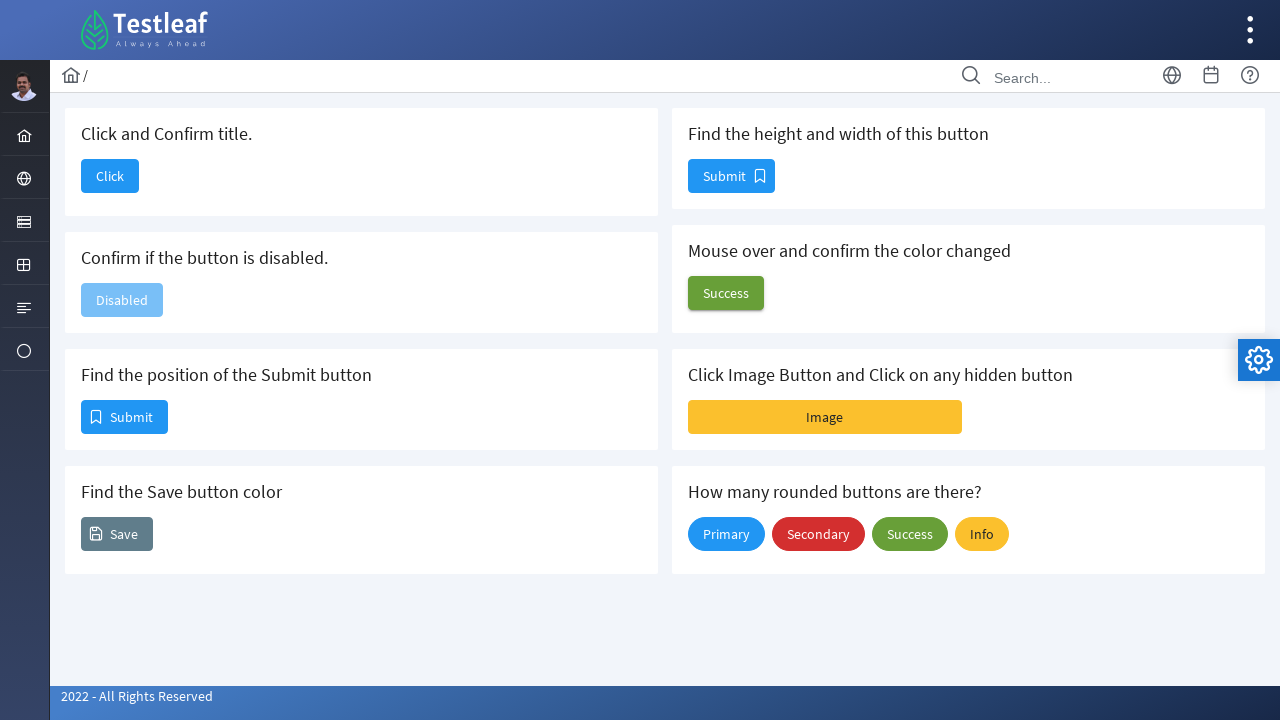

Retrieved button background CSS property: rgb(96, 125, 139) none repeat scroll 0% 0% / auto padding-box border-box
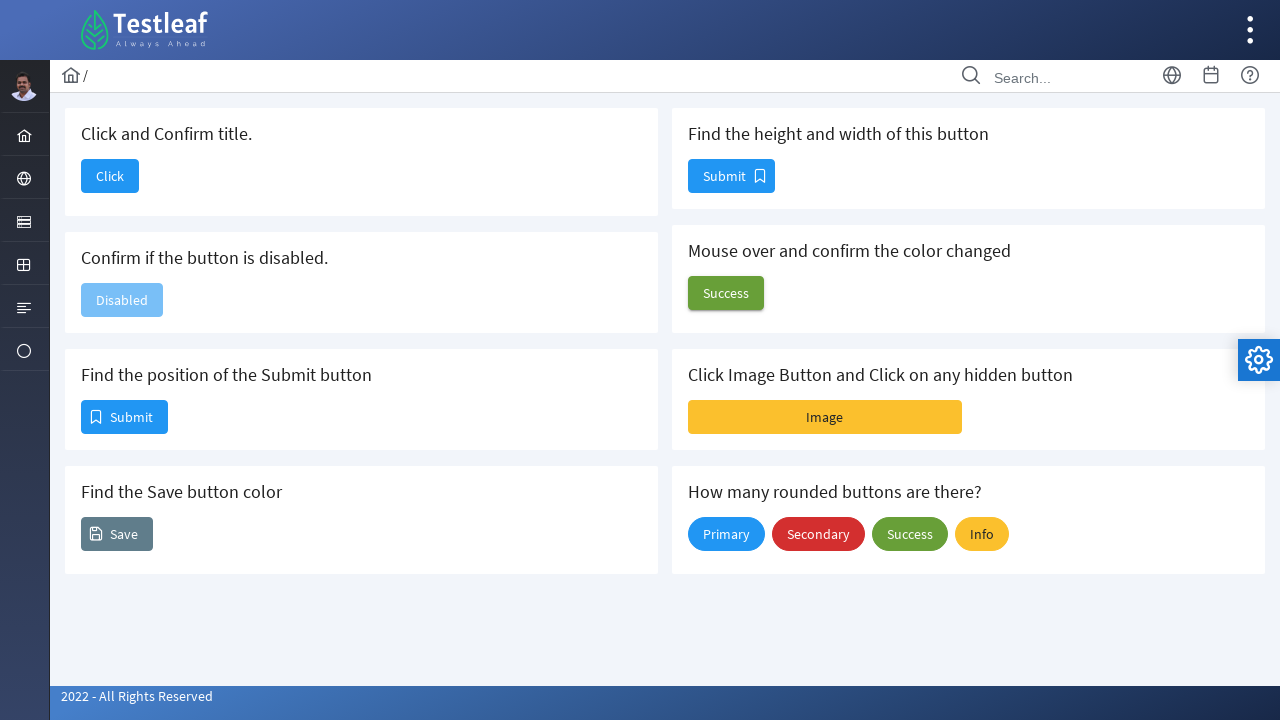

Retrieved button color CSS property: rgb(255, 255, 255)
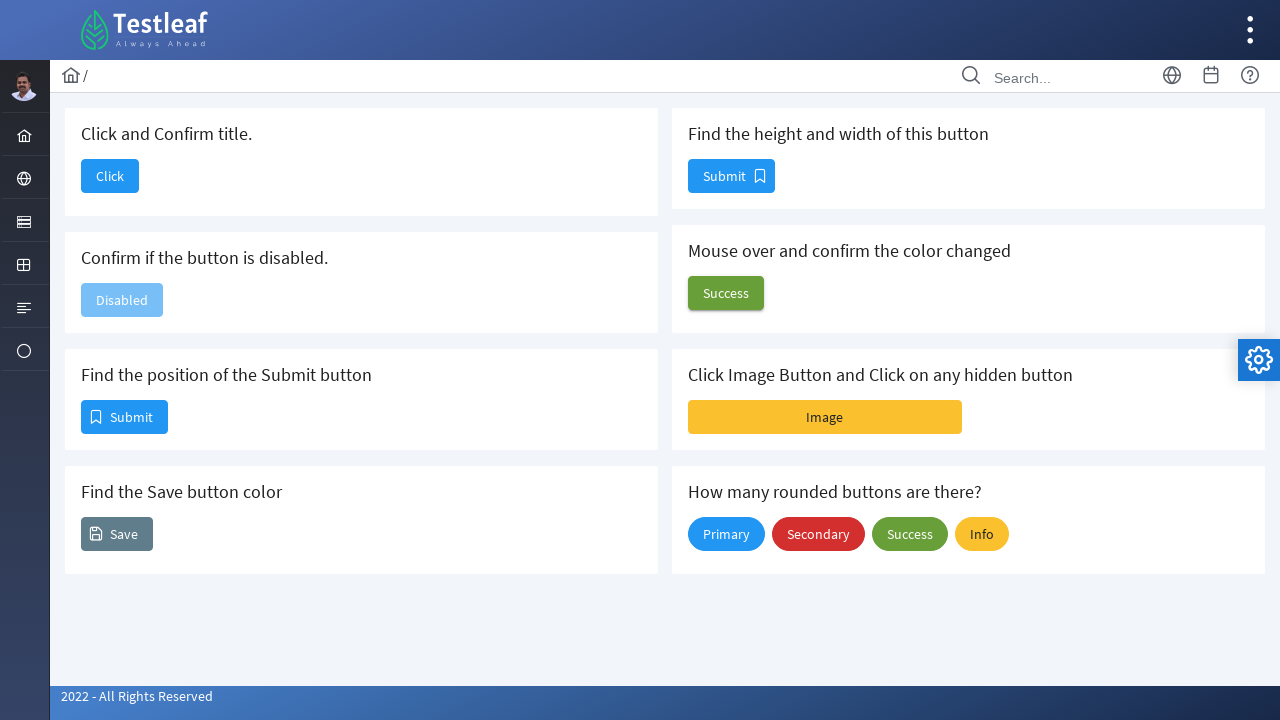

Retrieved button border CSS property: 1px solid rgb(96, 125, 139)
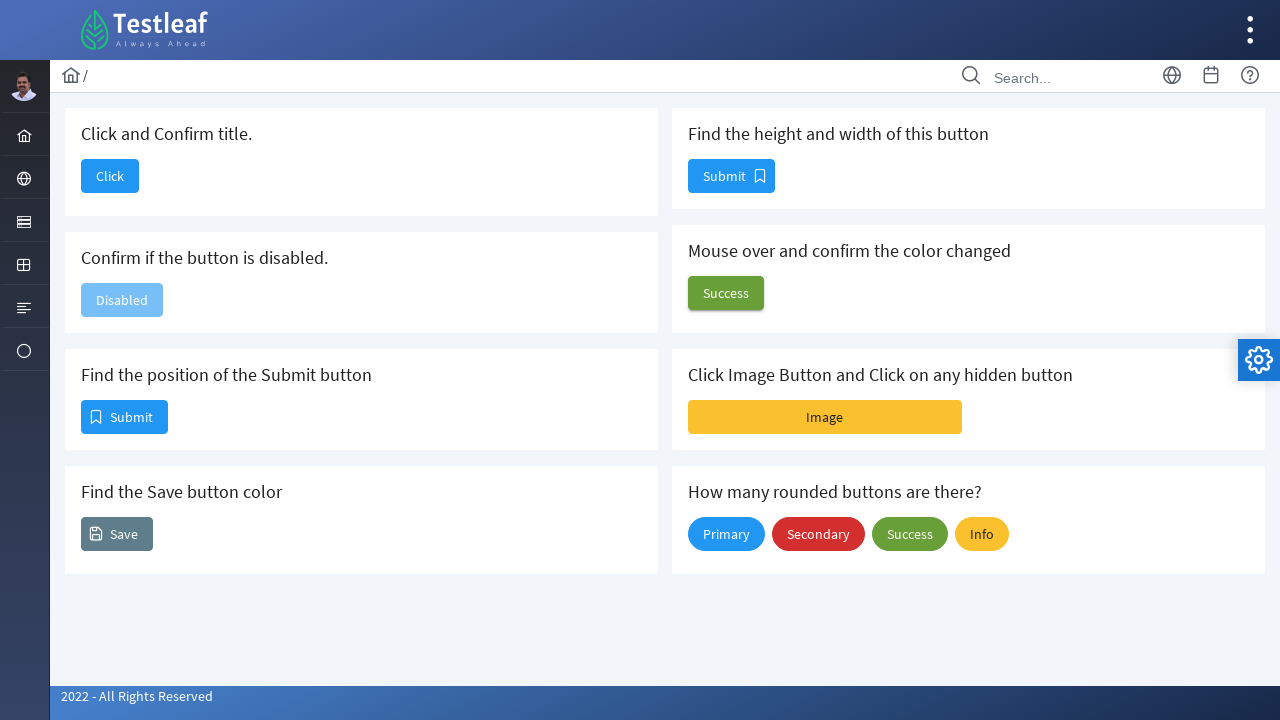

Retrieved button borderTopStyle CSS property: solid
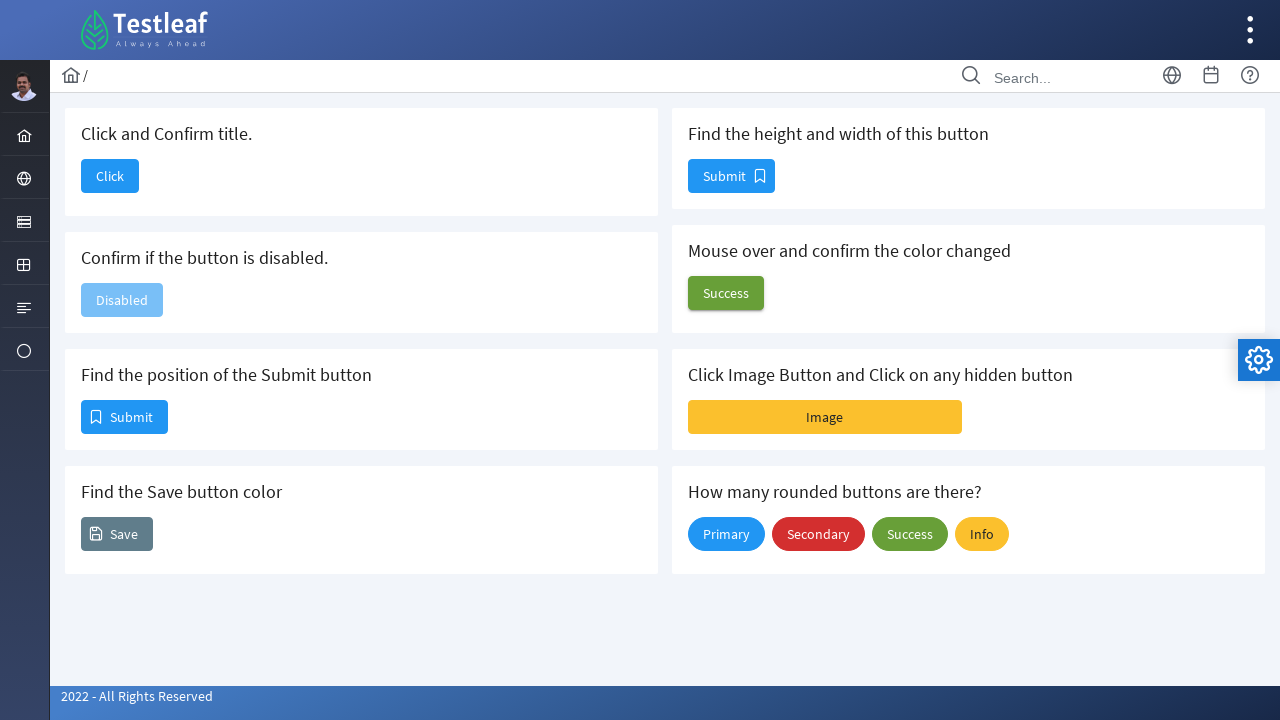

Retrieved button size: height=34, width=87
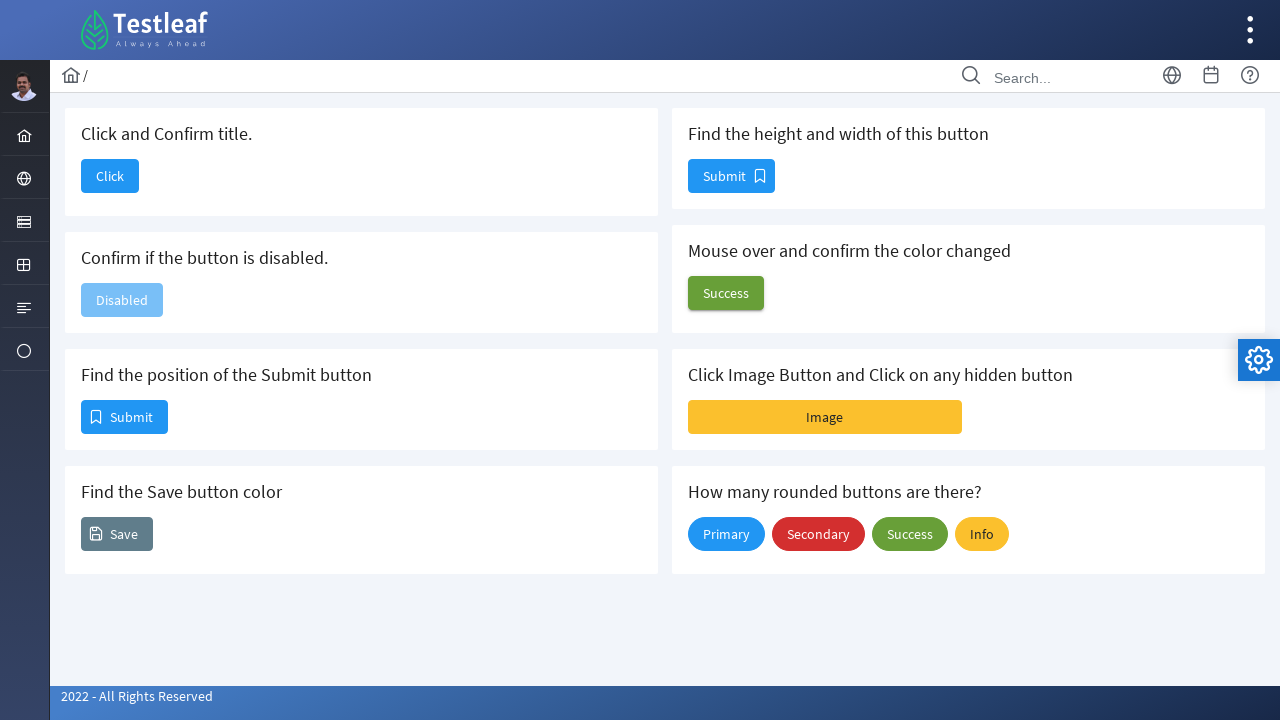

Waited 1500ms
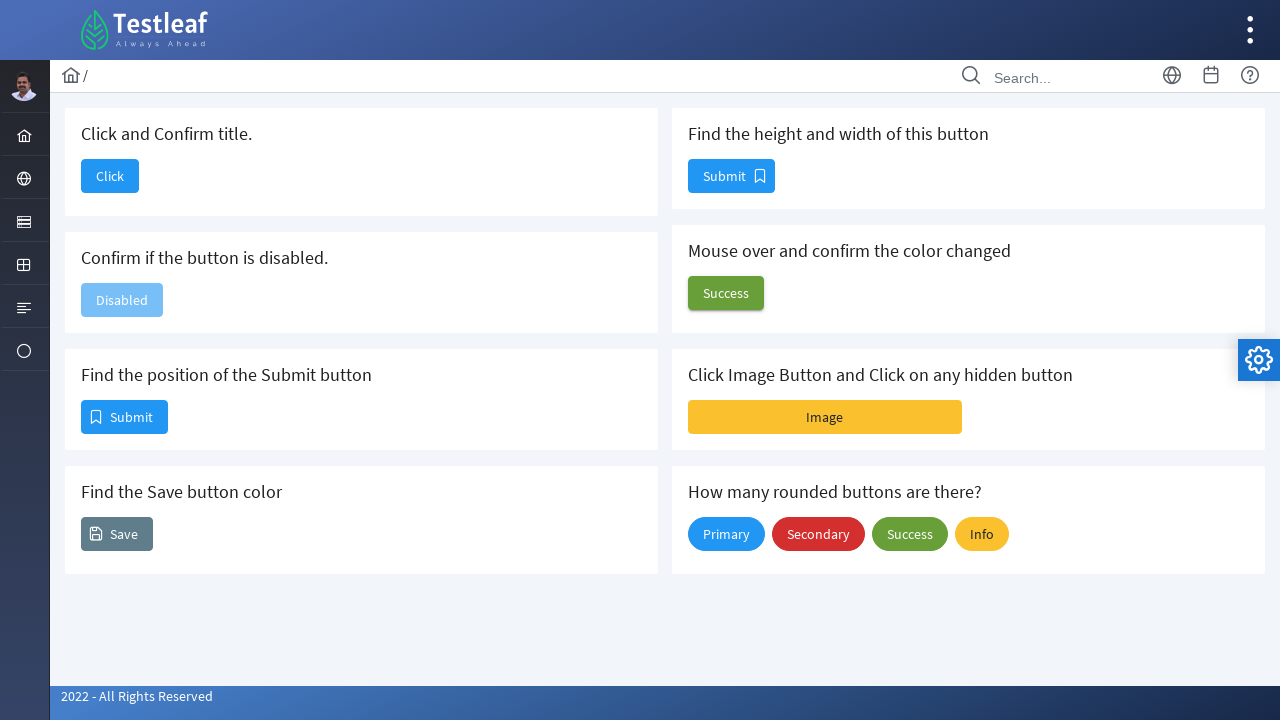

Hovered over button at (726, 293) on #j_idt88\:j_idt100
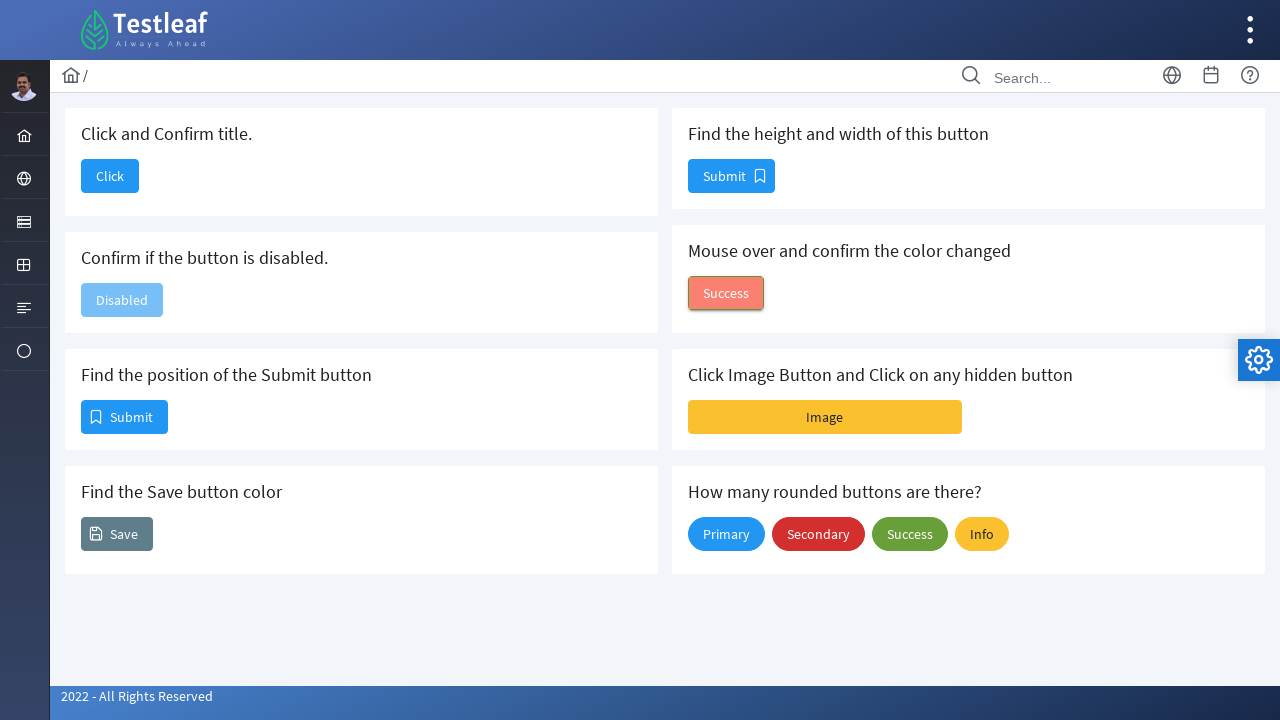

Clicked image button (first time) at (825, 417) on #j_idt88\:j_idt102\:imageBtn
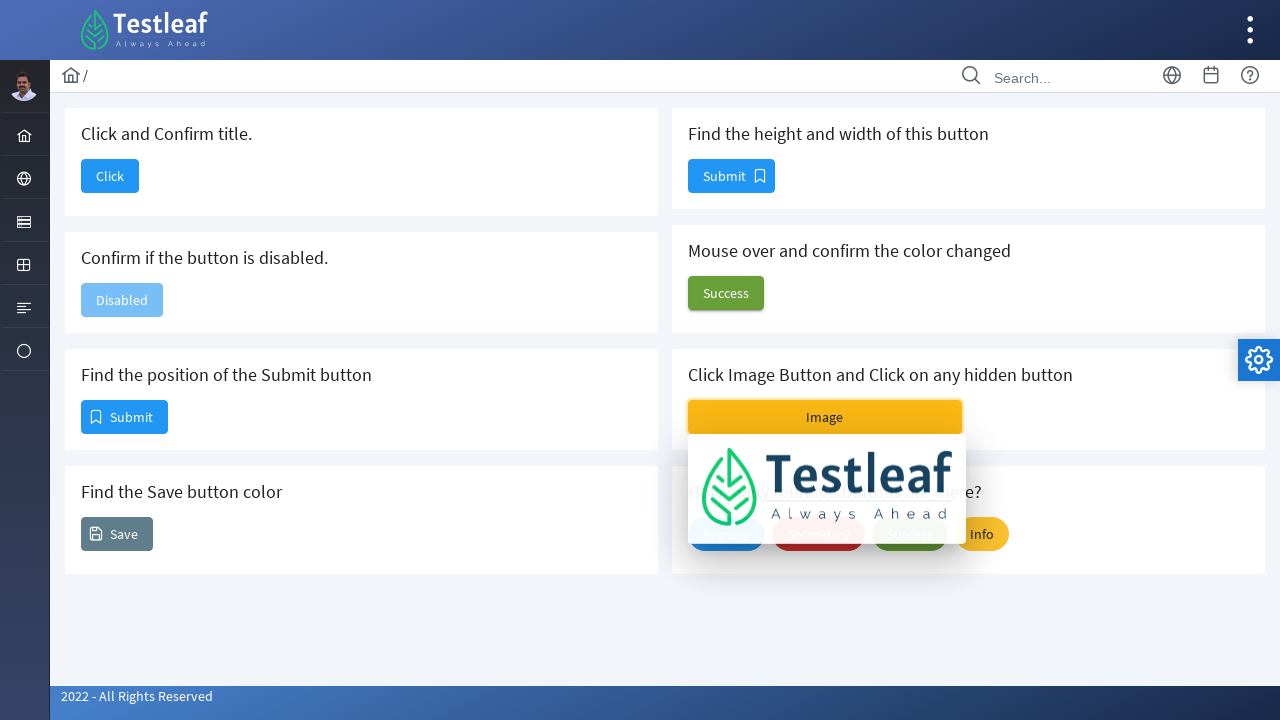

Waited 1500ms
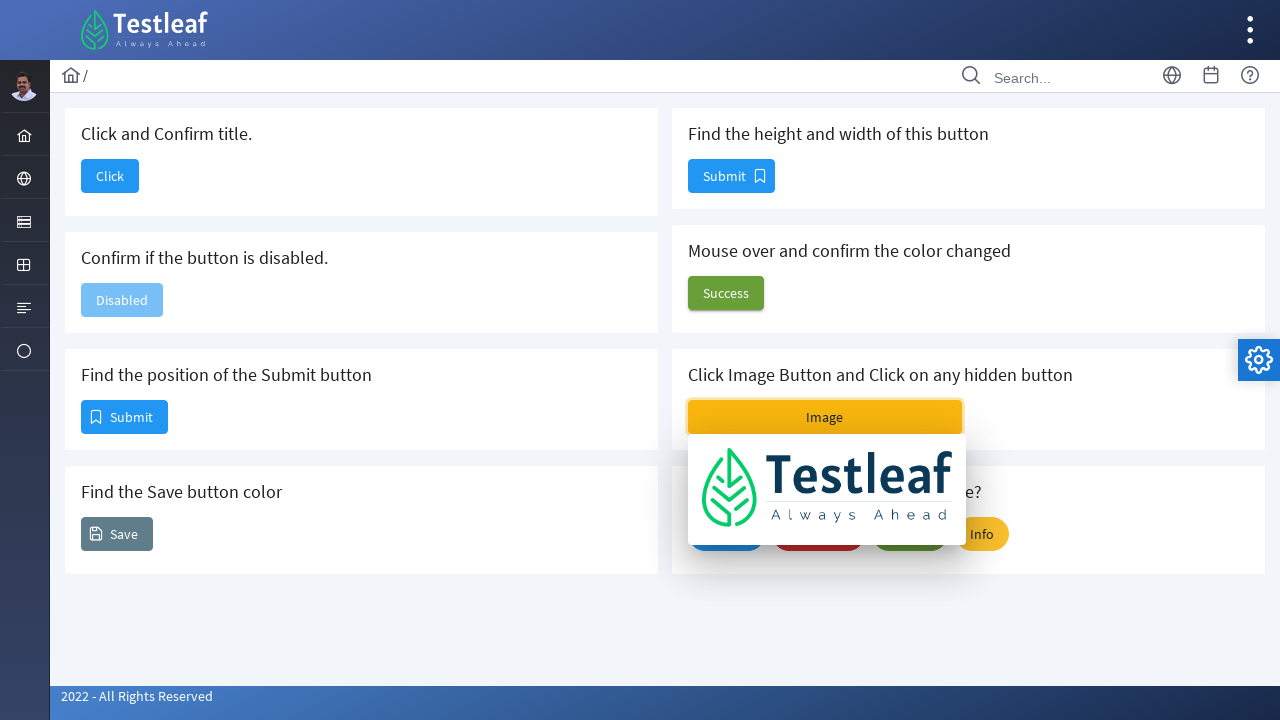

Clicked image button (second time) at (825, 417) on #j_idt88\:j_idt102\:imageBtn
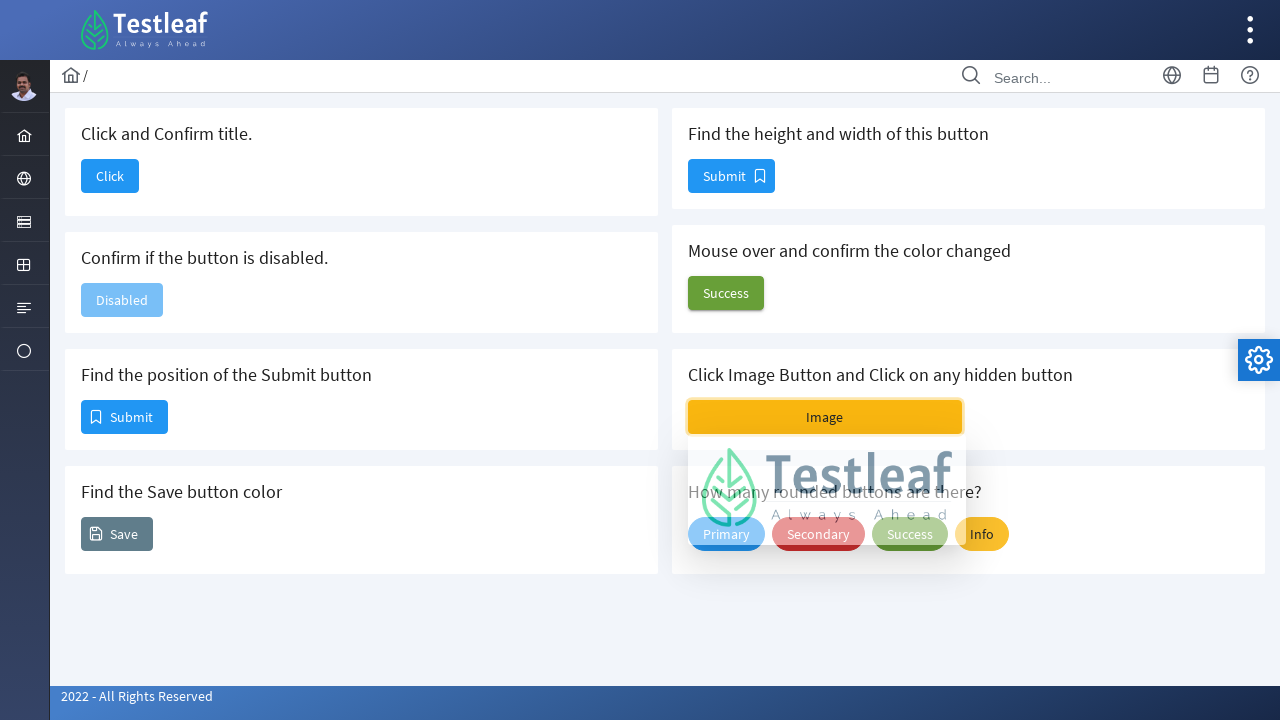

Counted total buttons on page: 11
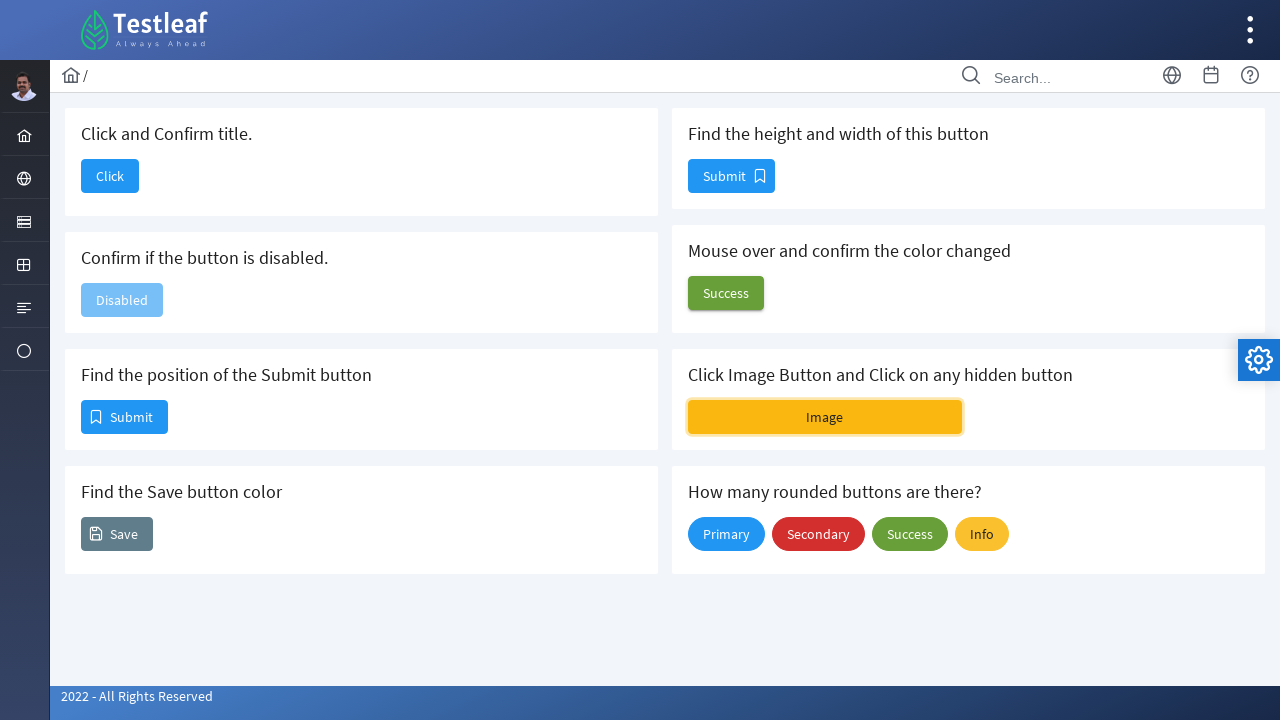

Counted rounded buttons on page: 4
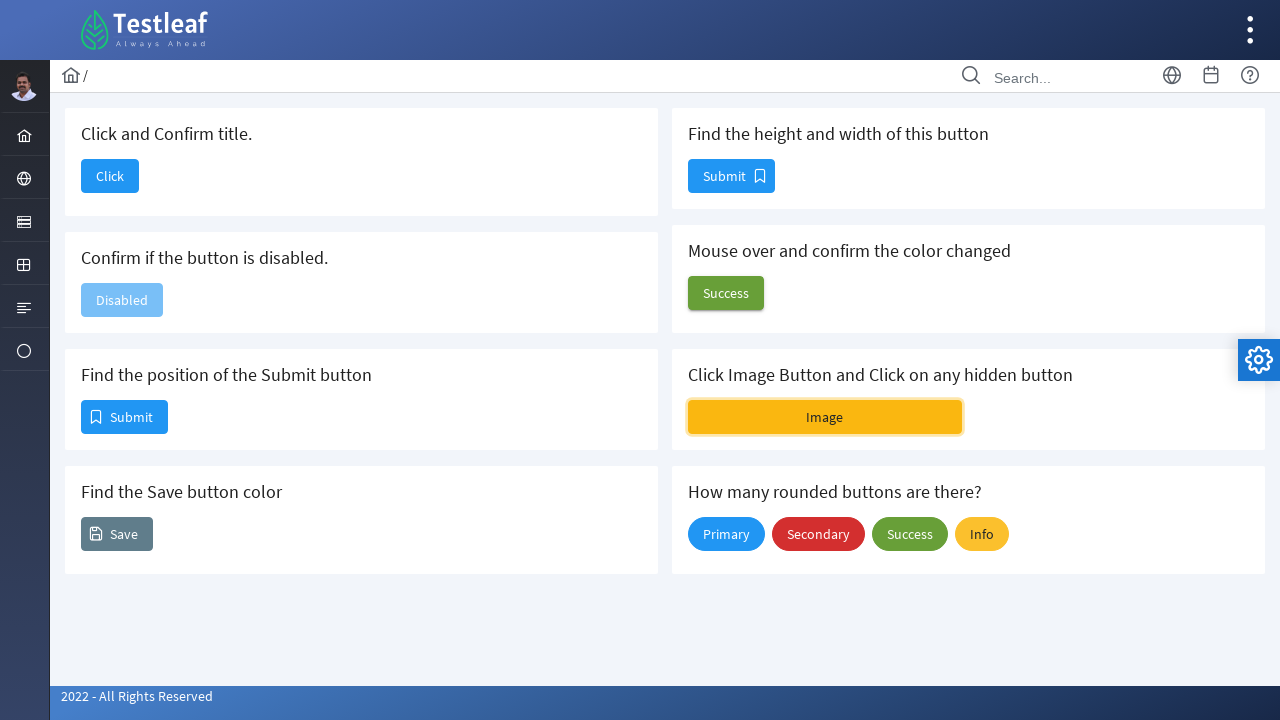

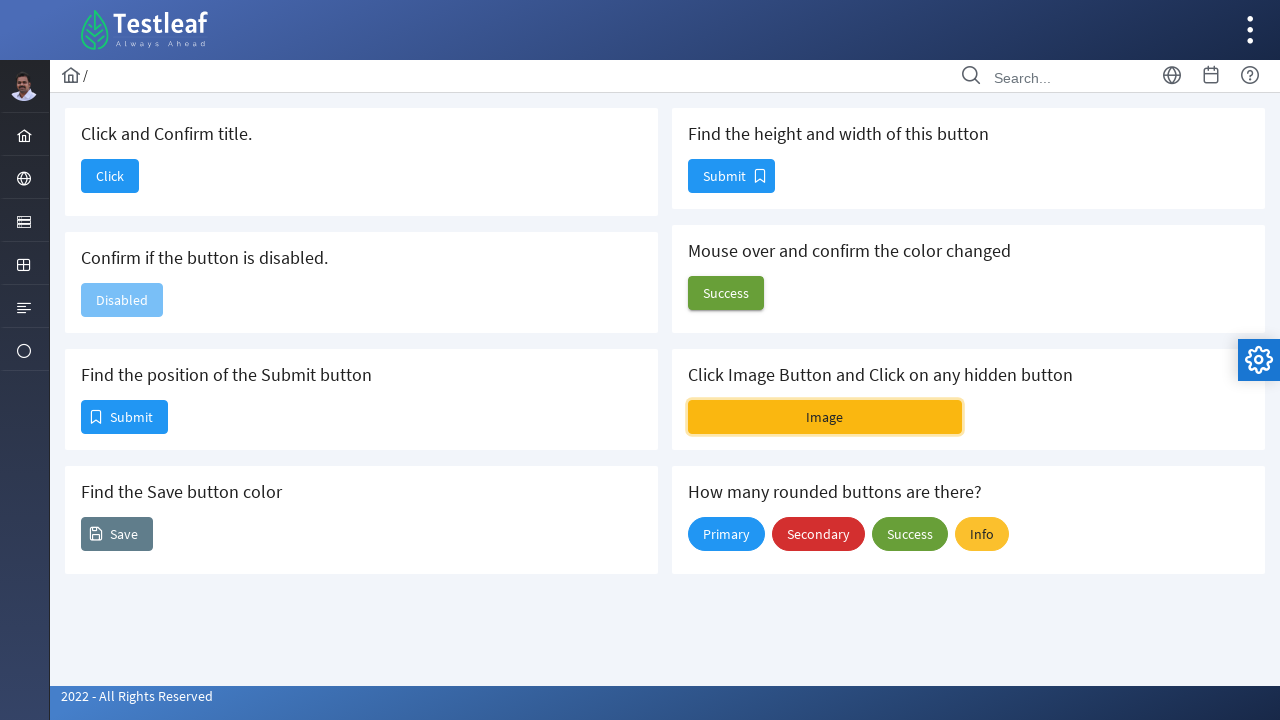